Tests iframe handling by switching to an iframe, reading text content from within it, then switching back to the main content and filling a text field

Starting URL: http://only-testing-blog.blogspot.in/2015/01/iframe1.html

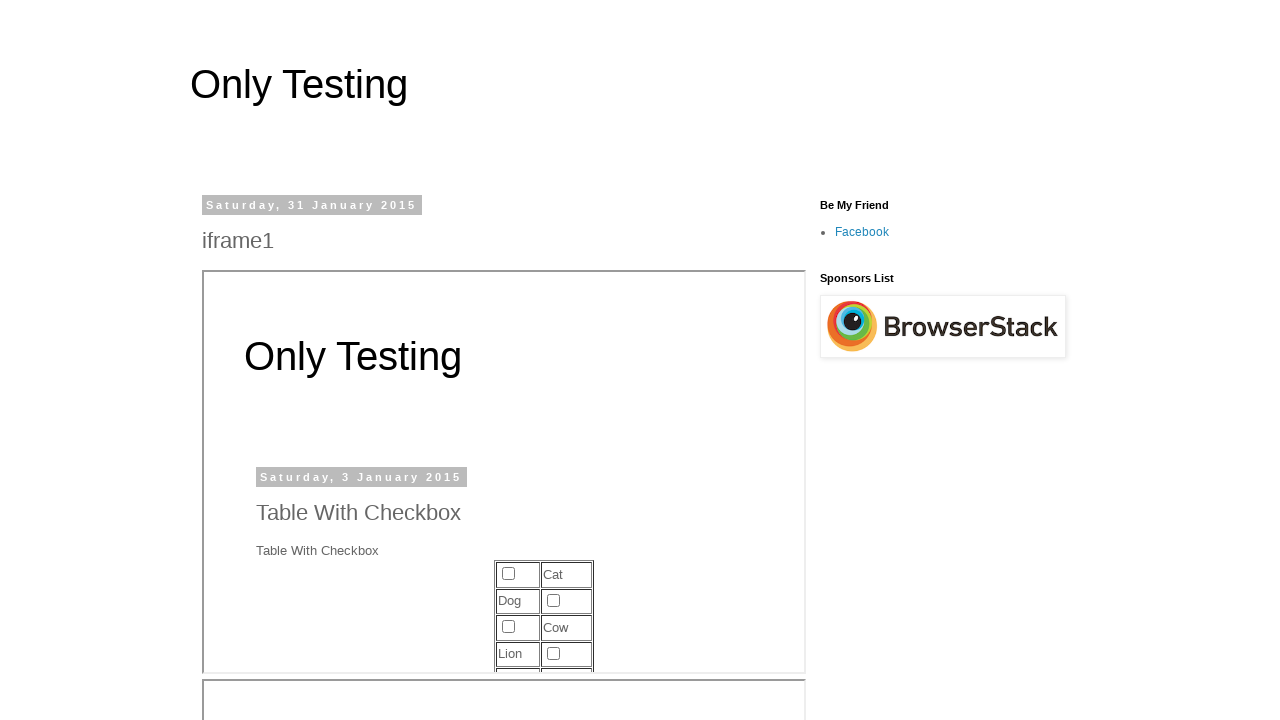

Located iframe with id 'frame1'
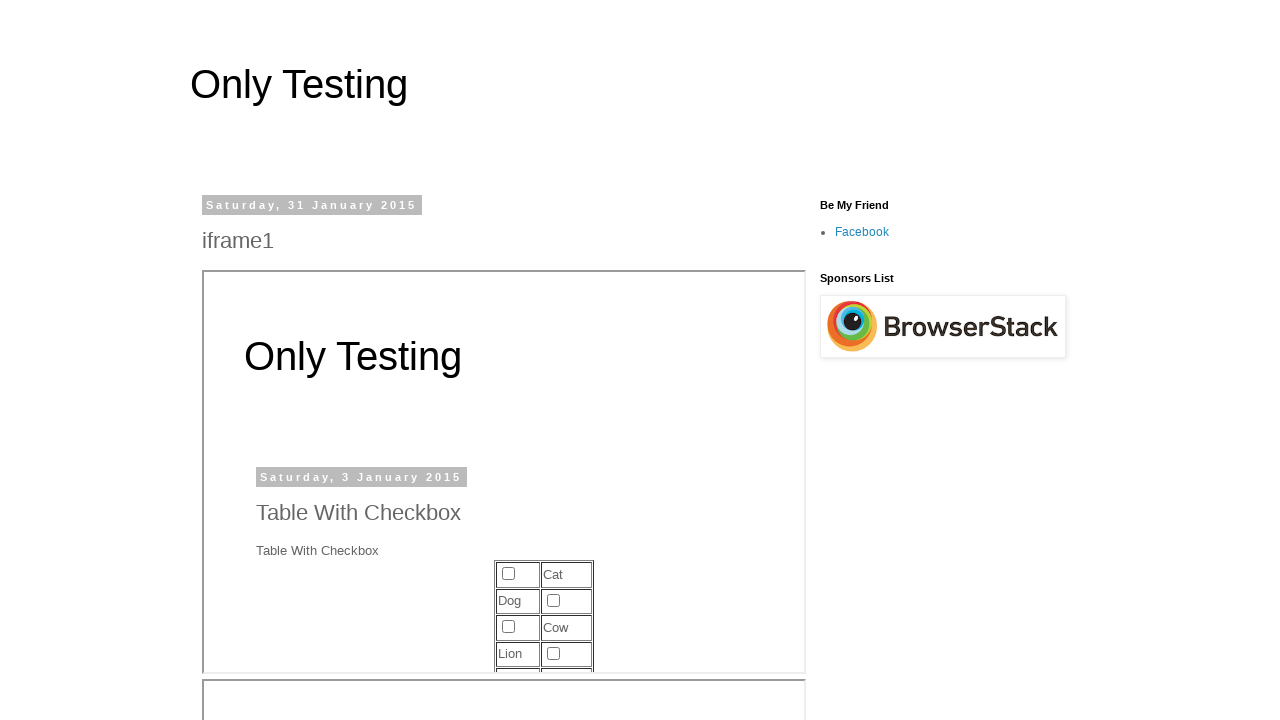

Read text content from iframe element: 'Saturday, 3 January 2015'
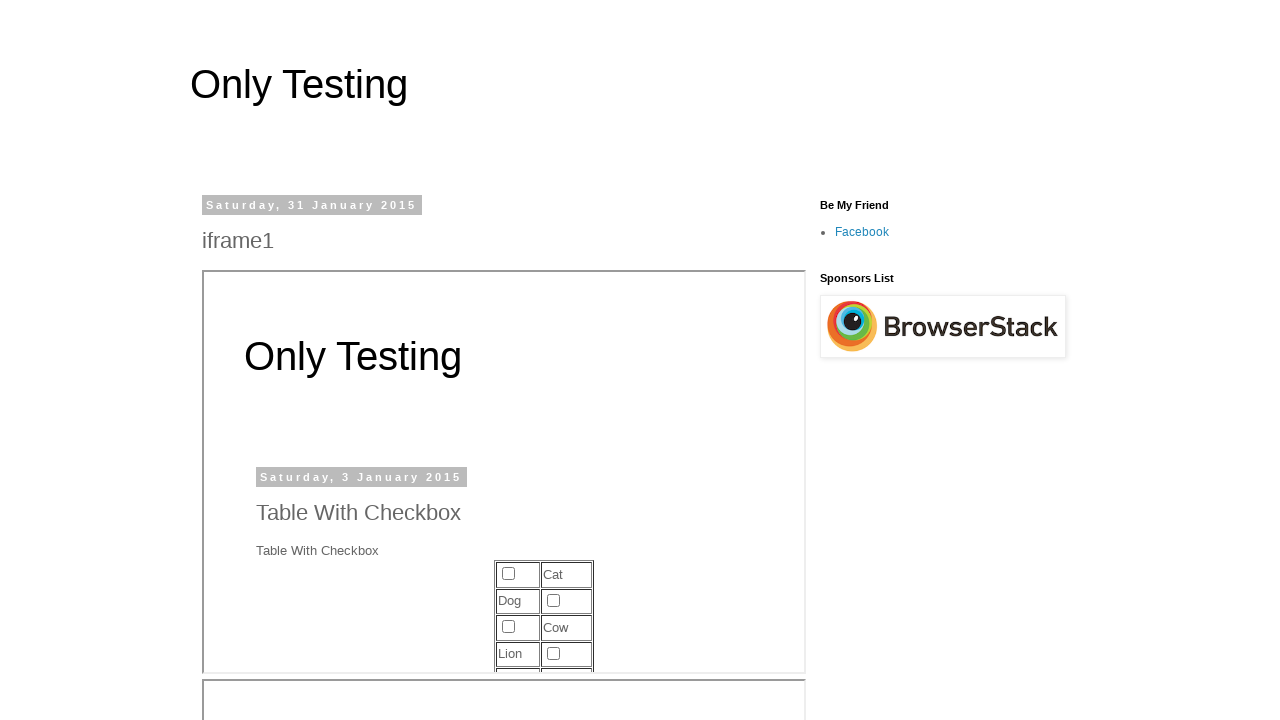

Assertion passed - iframe text matches expected value 'Saturday, 3 January 2015'
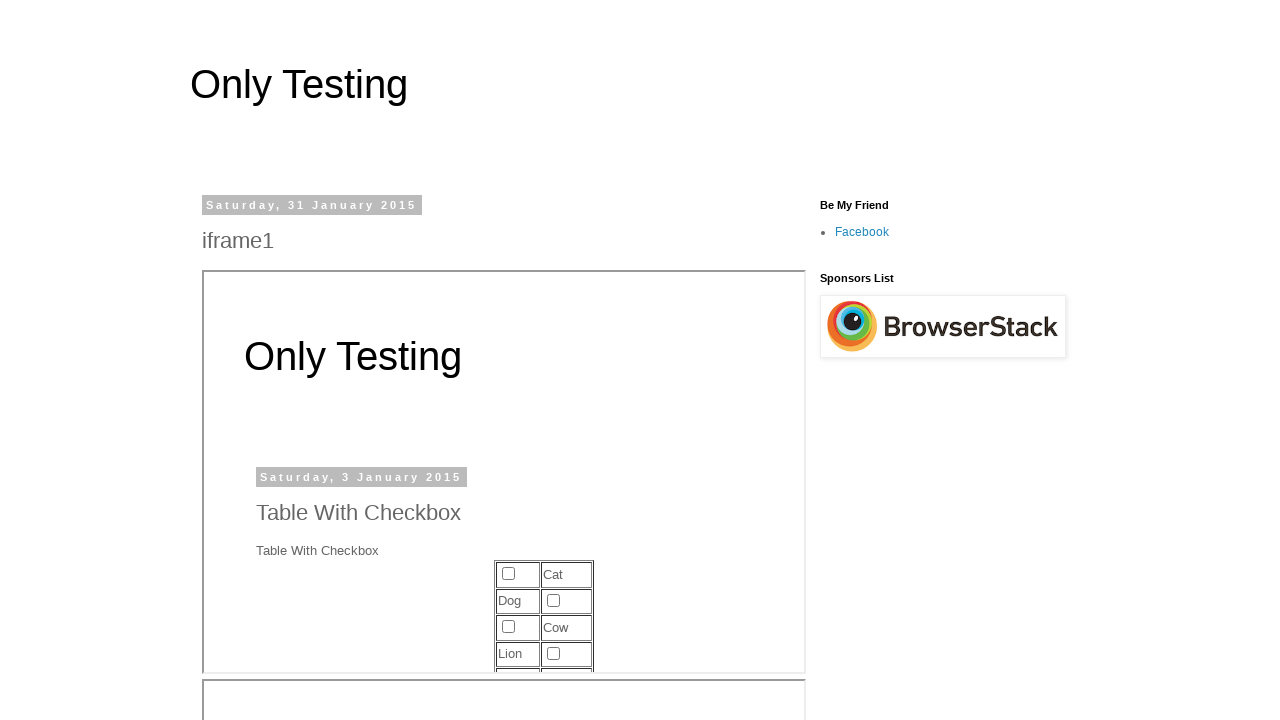

Filled text field '#text1' with 'Hyderabad' in main content on #text1
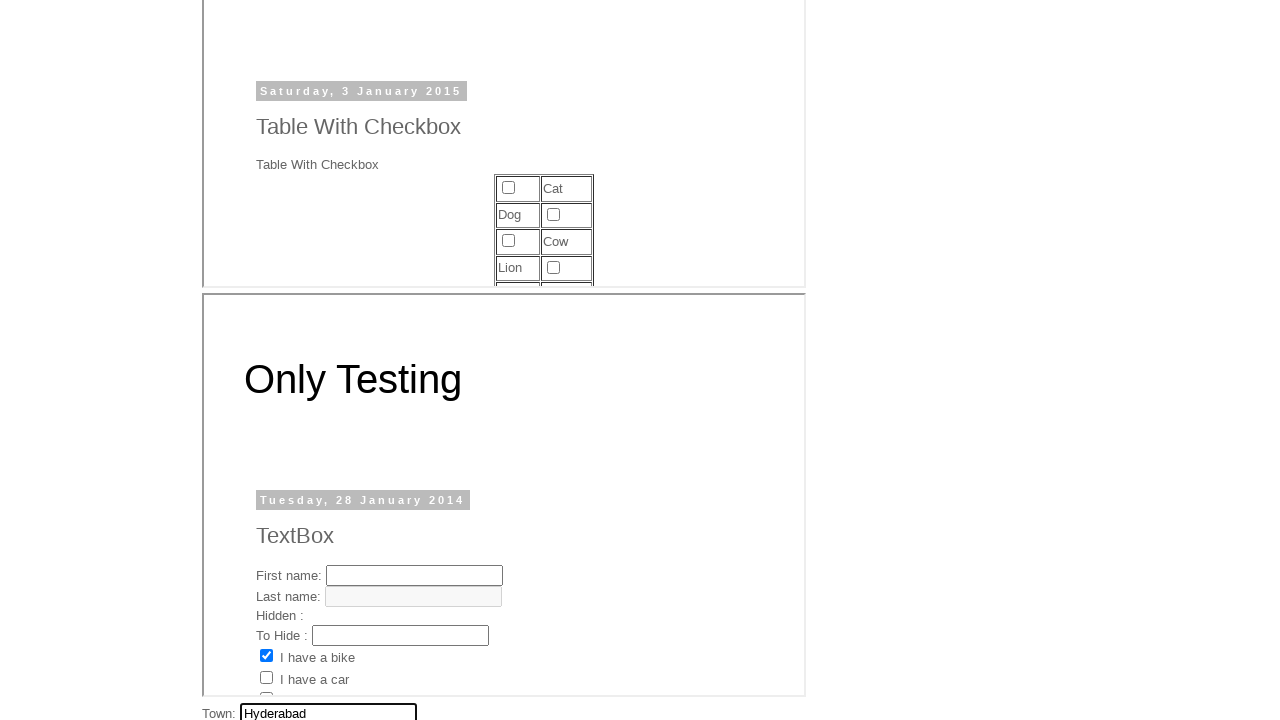

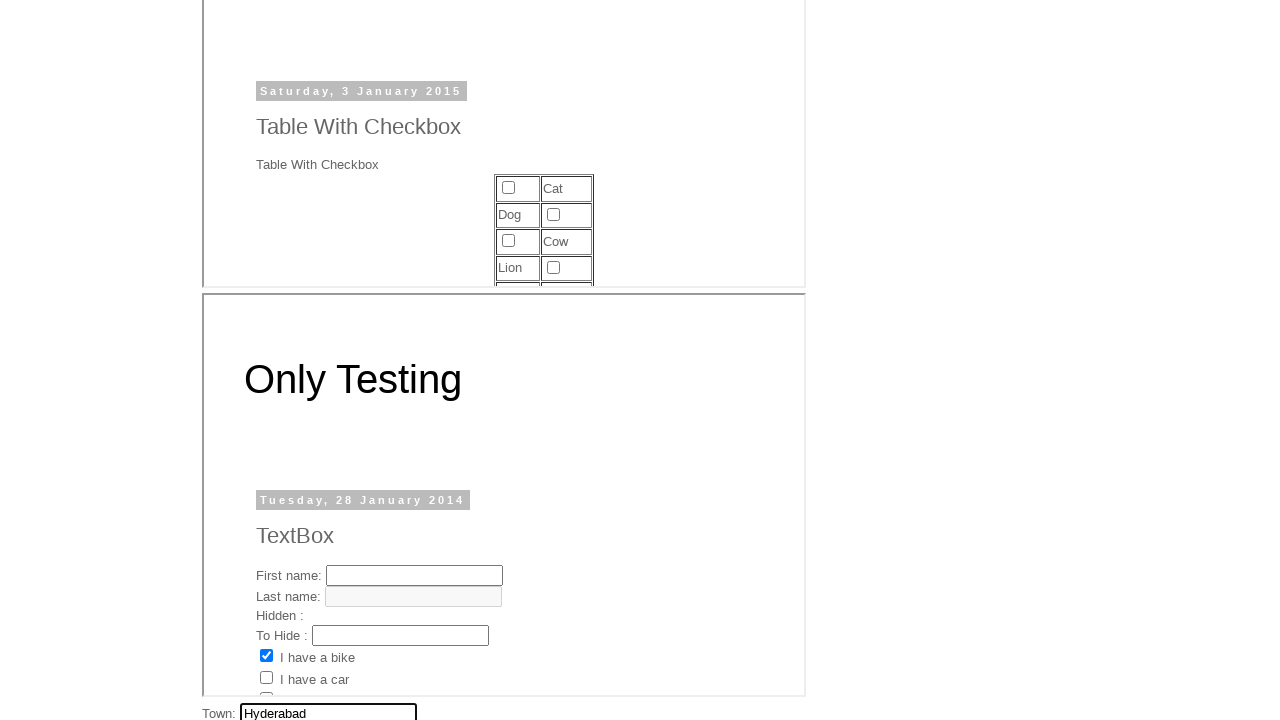